Tests adding todo items by filling the input field and pressing Enter, then verifying the items appear in the list

Starting URL: https://demo.playwright.dev/todomvc

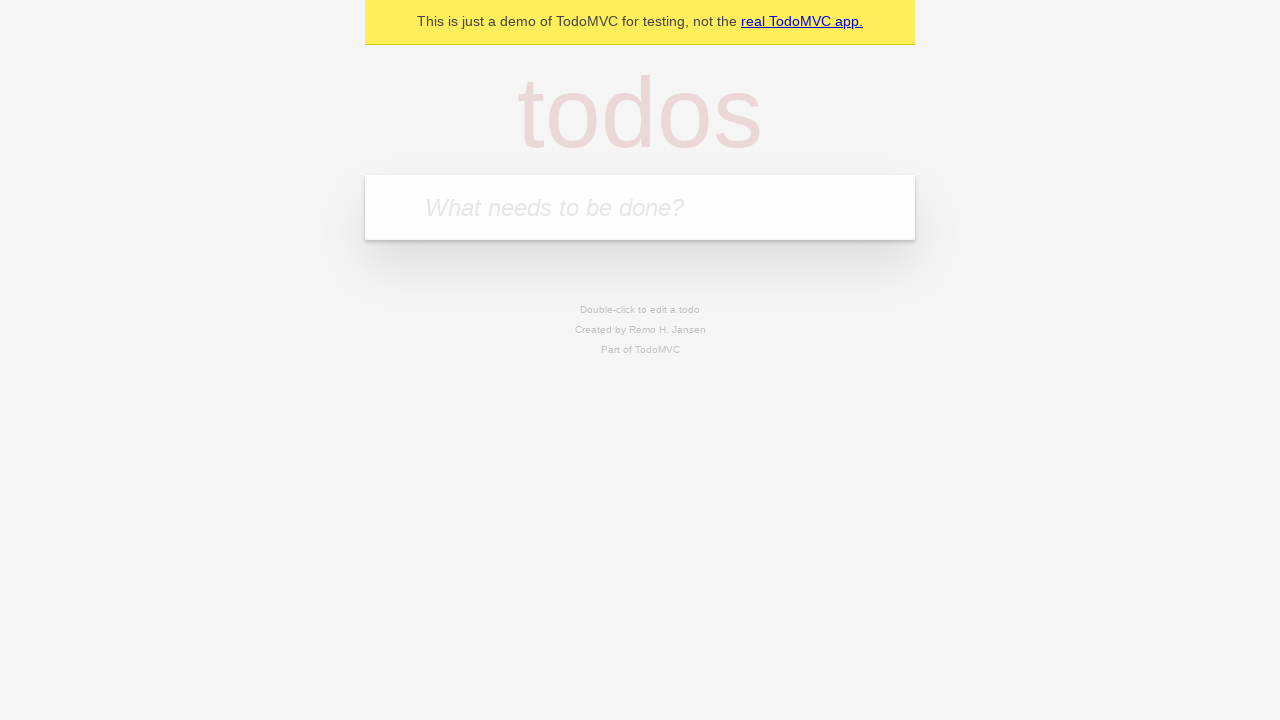

Located the todo input field
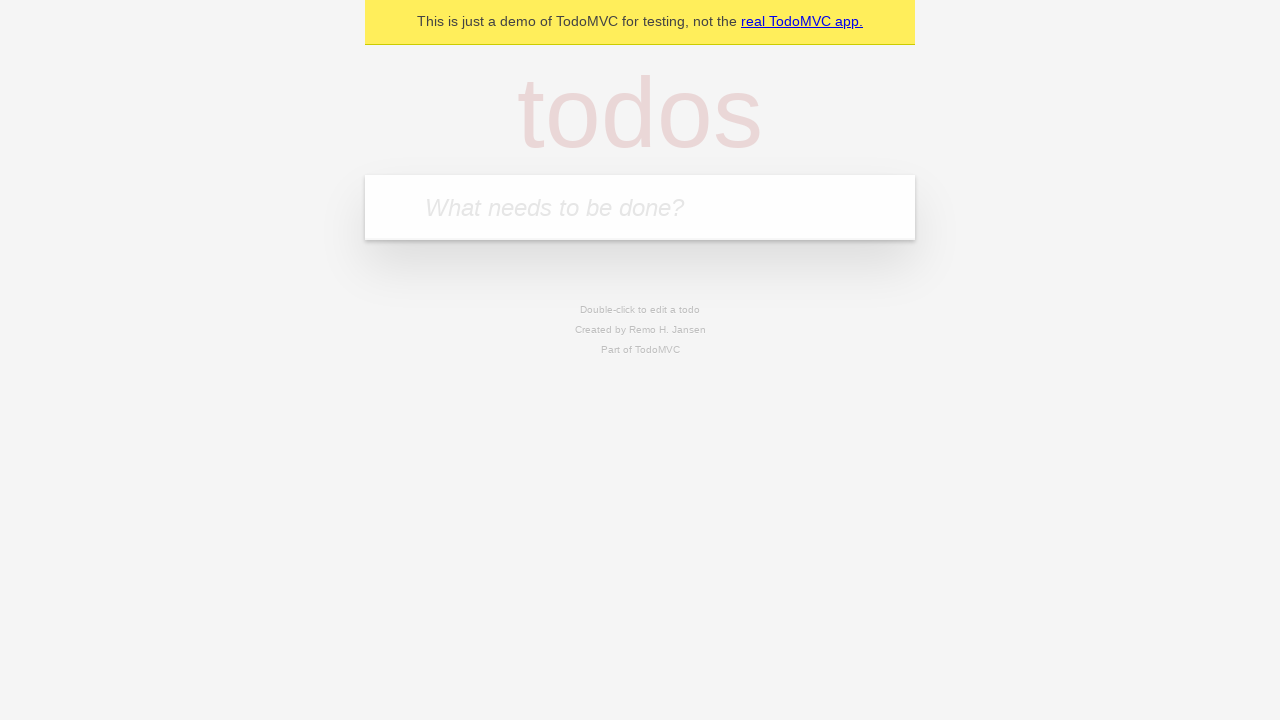

Filled input field with 'buy some cheese' on internal:attr=[placeholder="What needs to be done?"i]
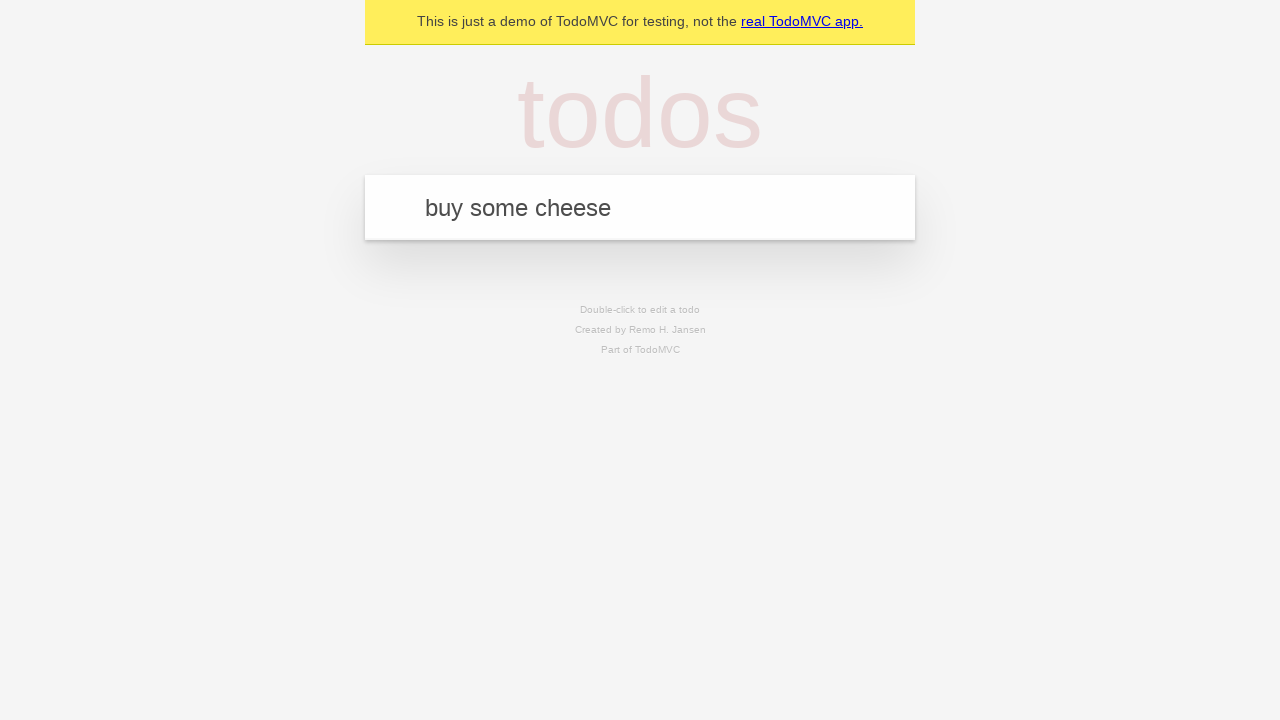

Pressed Enter to create first todo item on internal:attr=[placeholder="What needs to be done?"i]
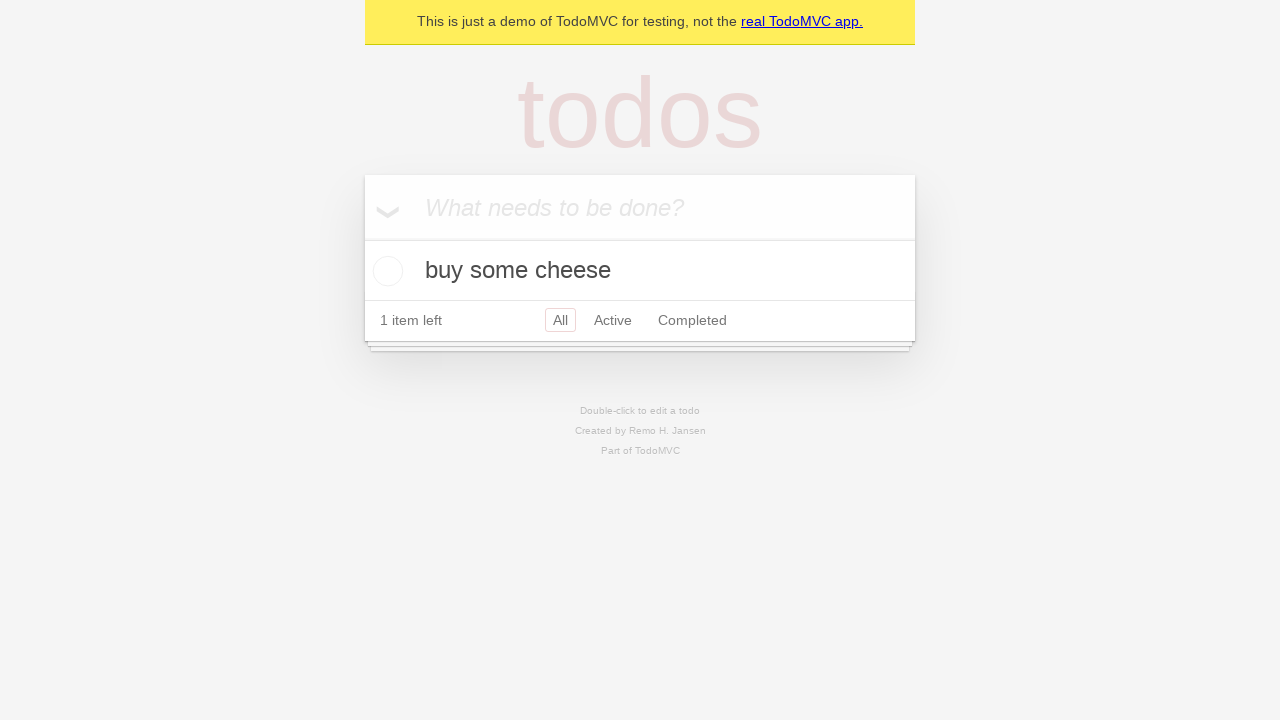

First todo item appeared in the list
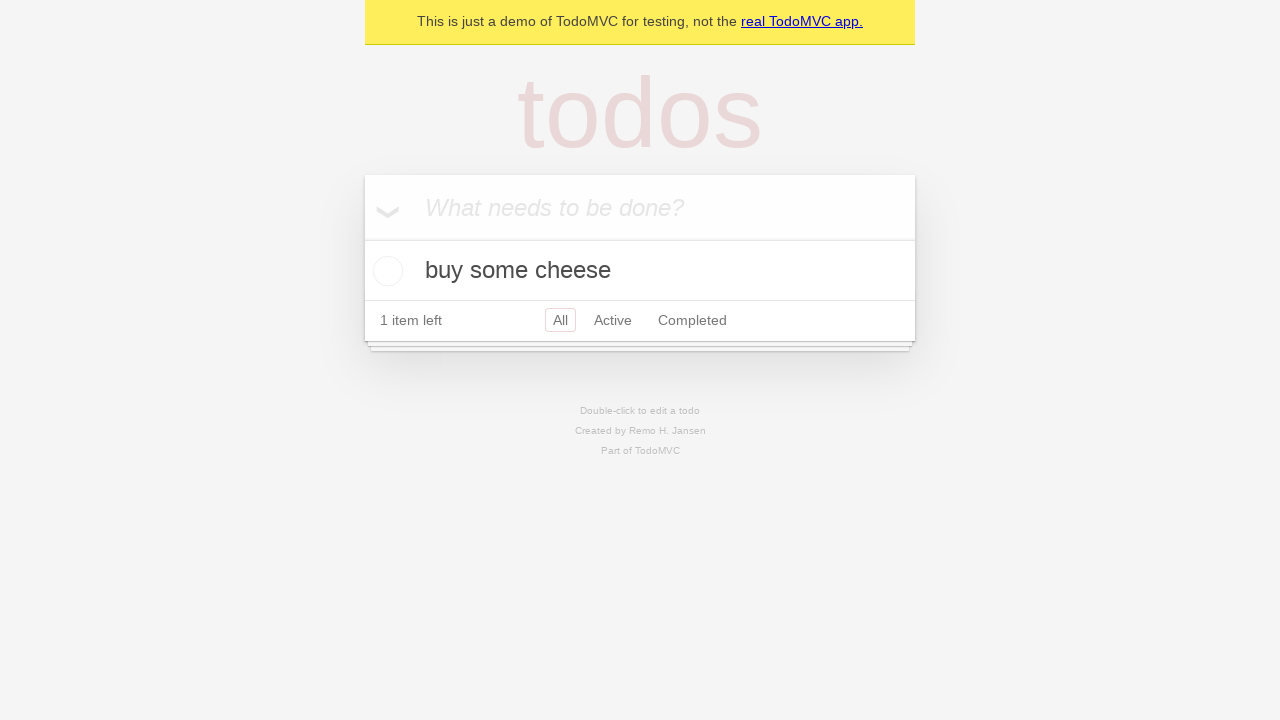

Filled input field with 'feed the cat' on internal:attr=[placeholder="What needs to be done?"i]
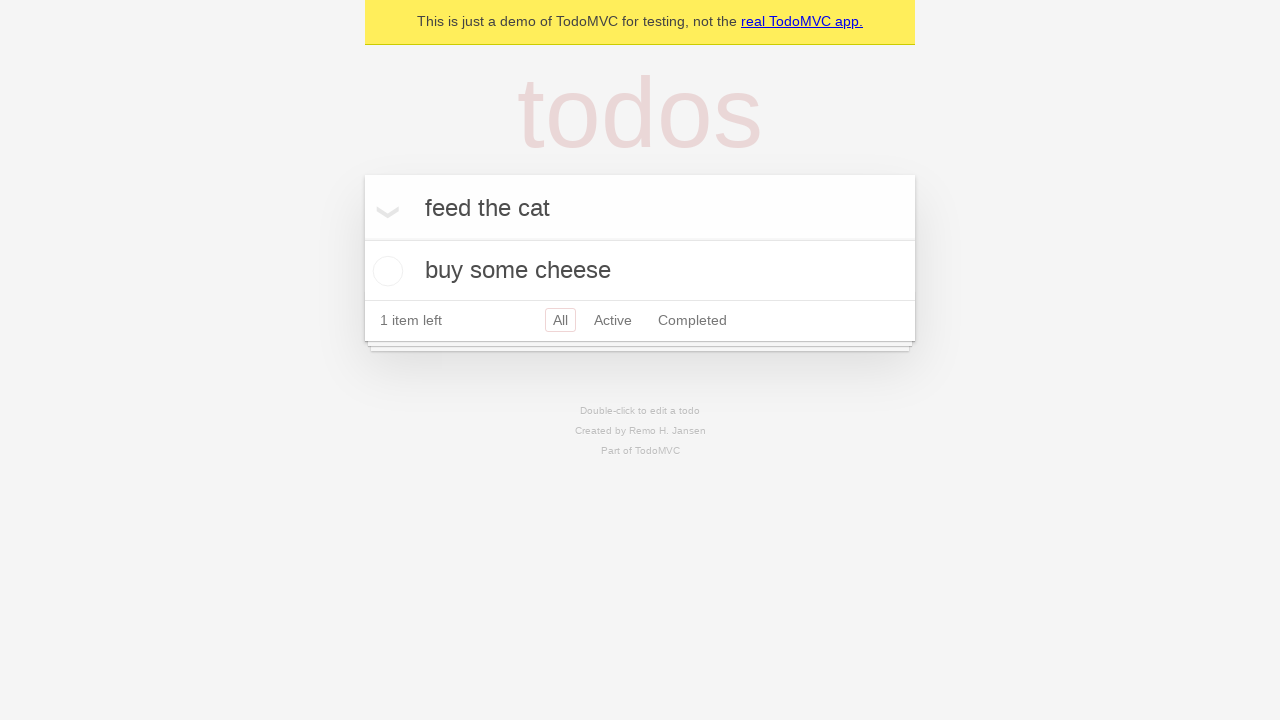

Pressed Enter to create second todo item on internal:attr=[placeholder="What needs to be done?"i]
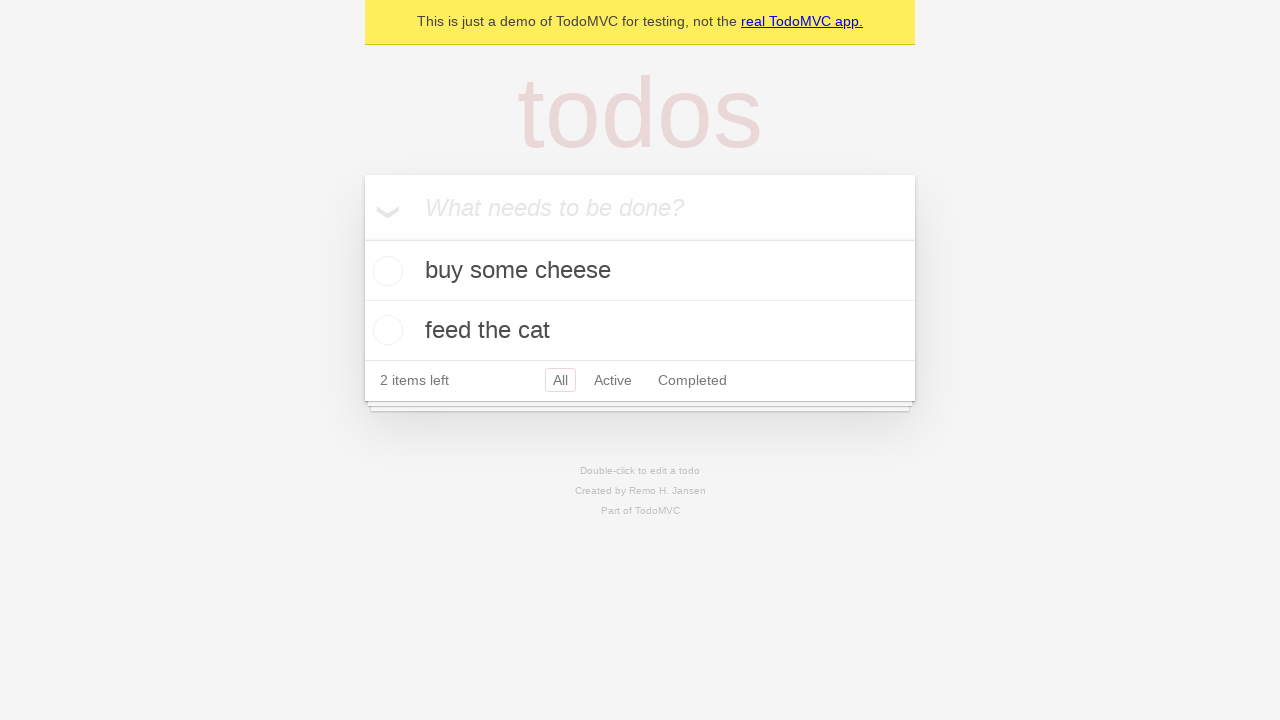

Both todo items are visible in the list
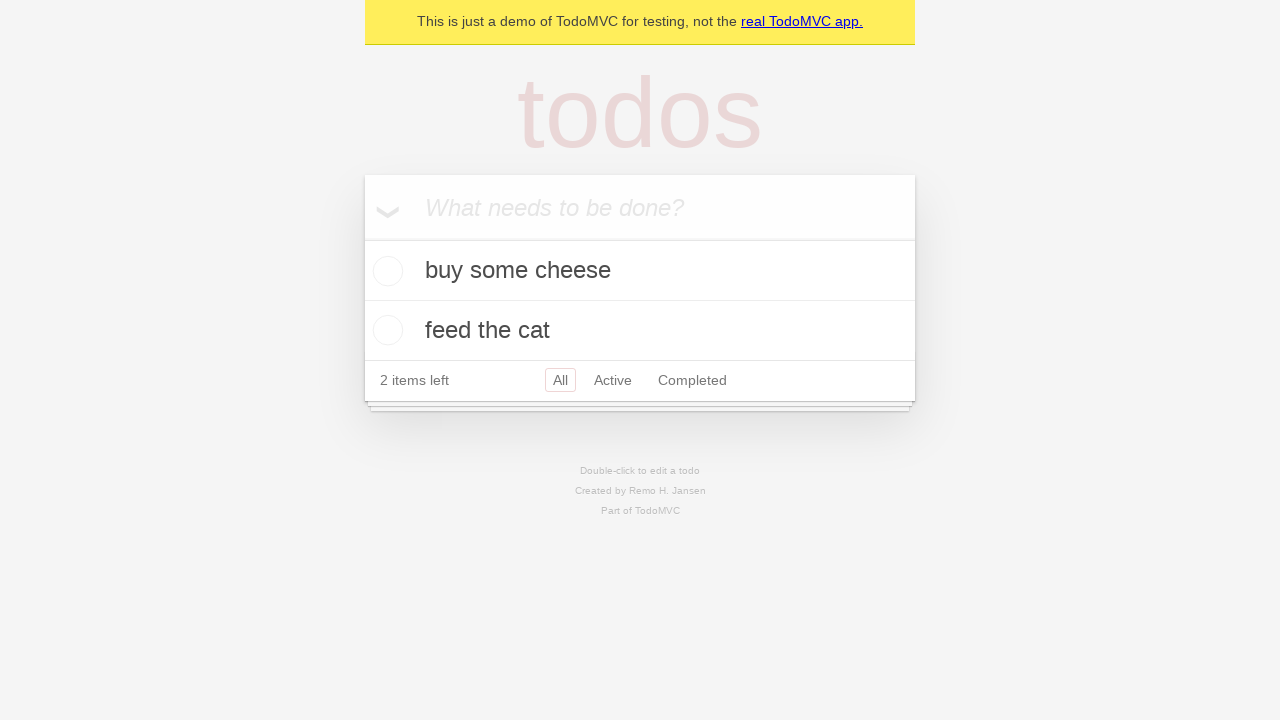

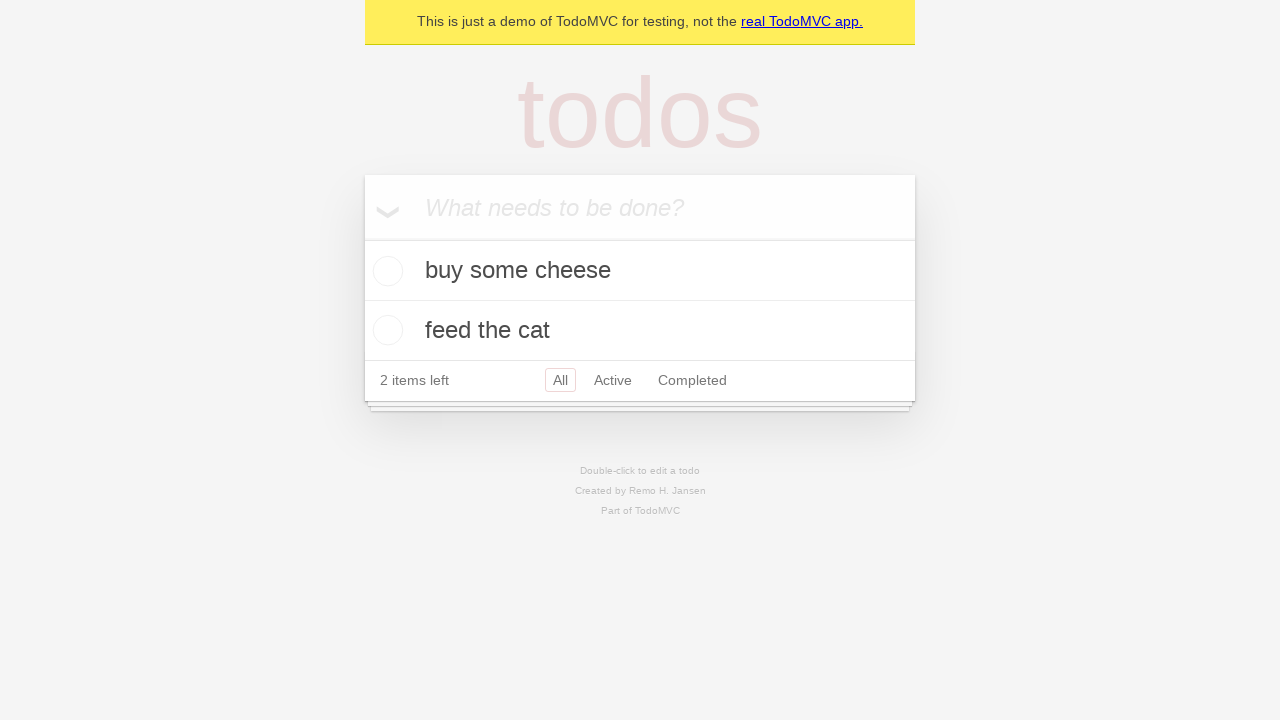